Tests JavaScript prompt dialog by clicking a button, entering text in the prompt, and accepting it

Starting URL: https://the-internet.herokuapp.com/javascript_alerts

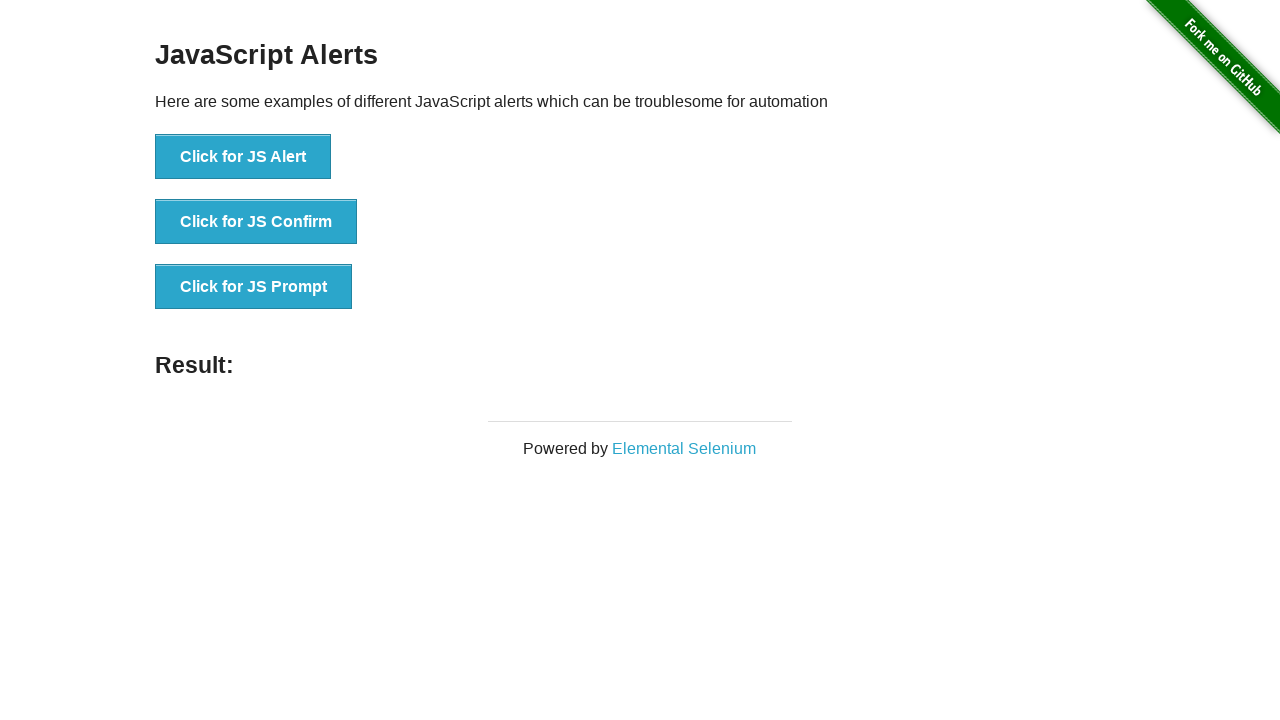

Set up dialog handler to accept prompt with 'TestUser123'
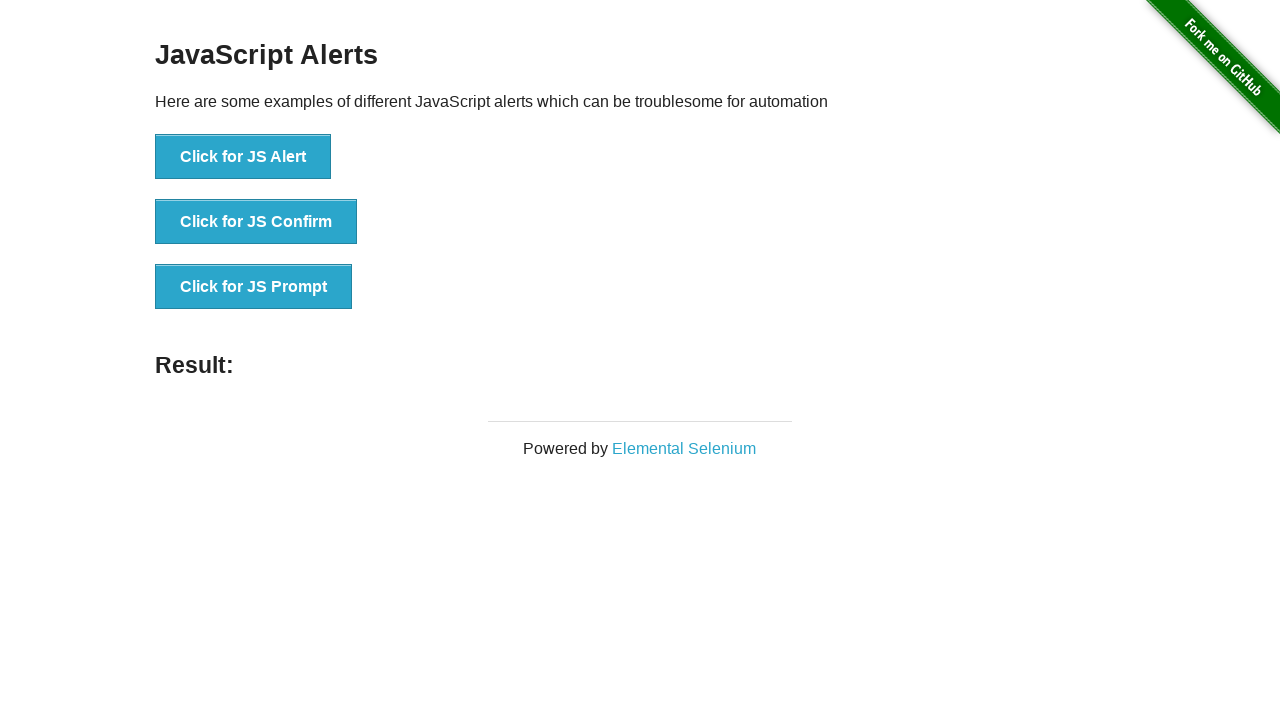

Clicked button to trigger JavaScript prompt dialog at (254, 287) on button[onclick='jsPrompt()']
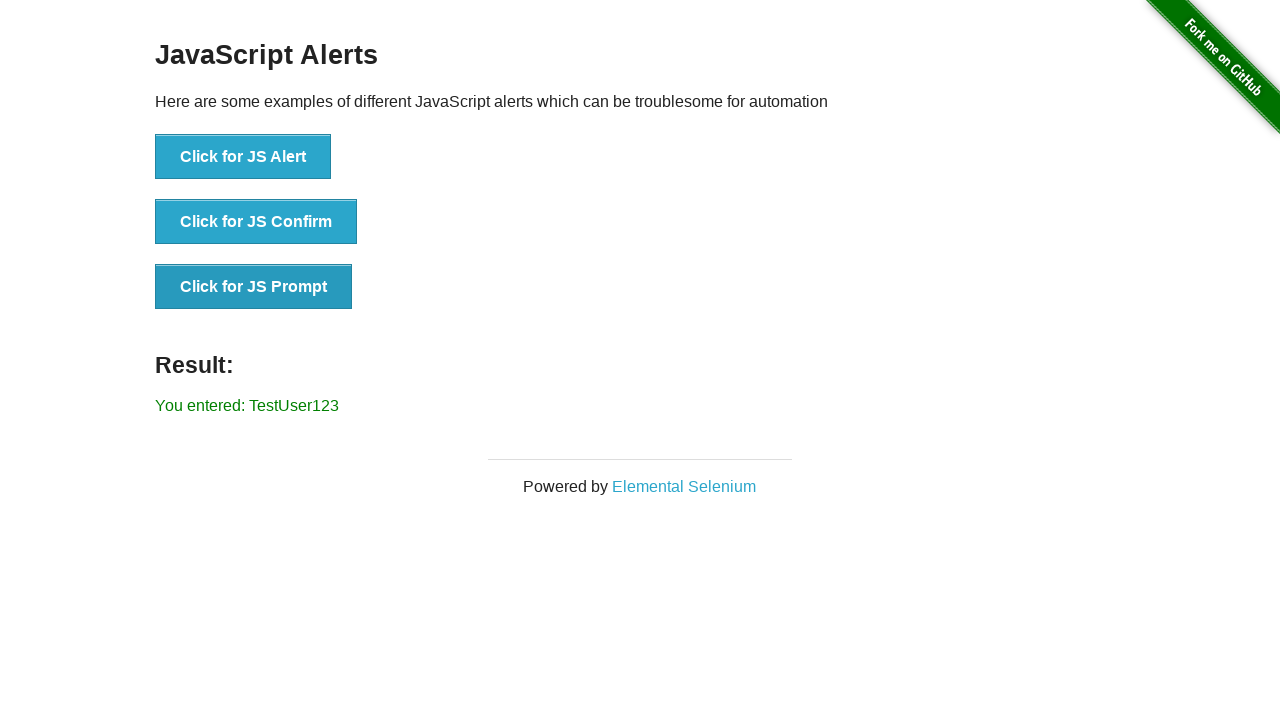

Prompt dialog accepted and result updated with 'TestUser123'
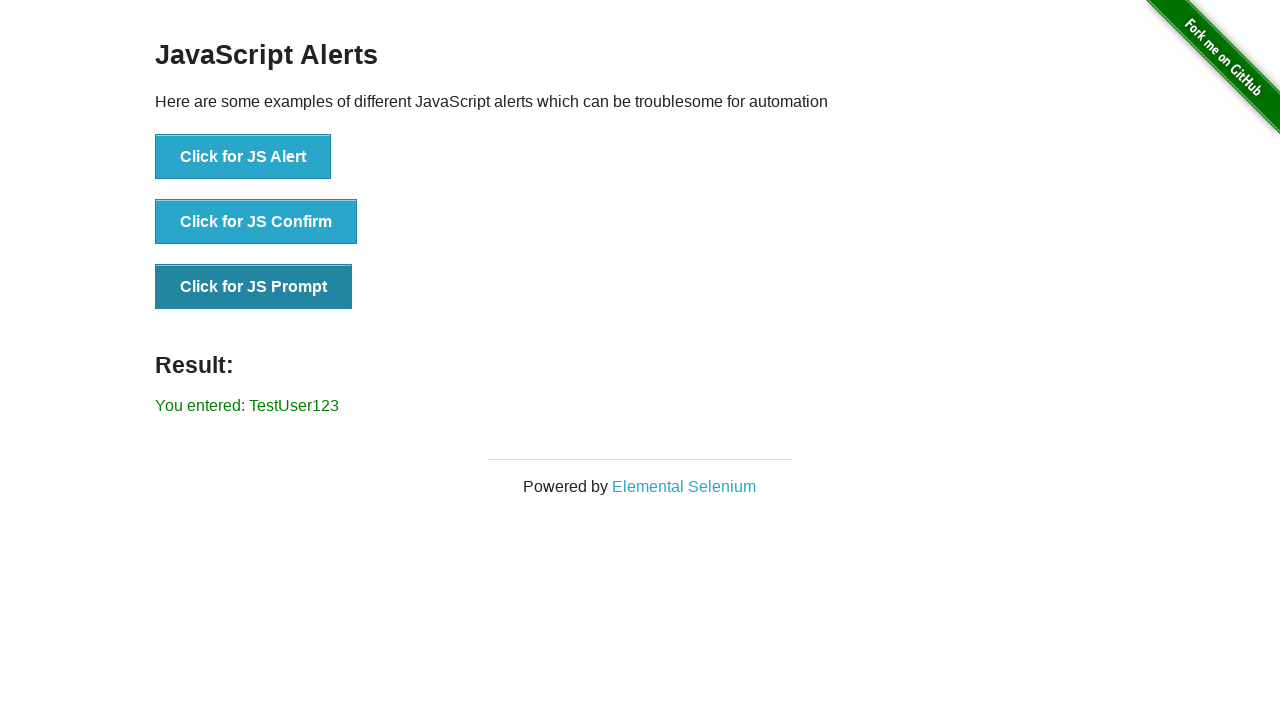

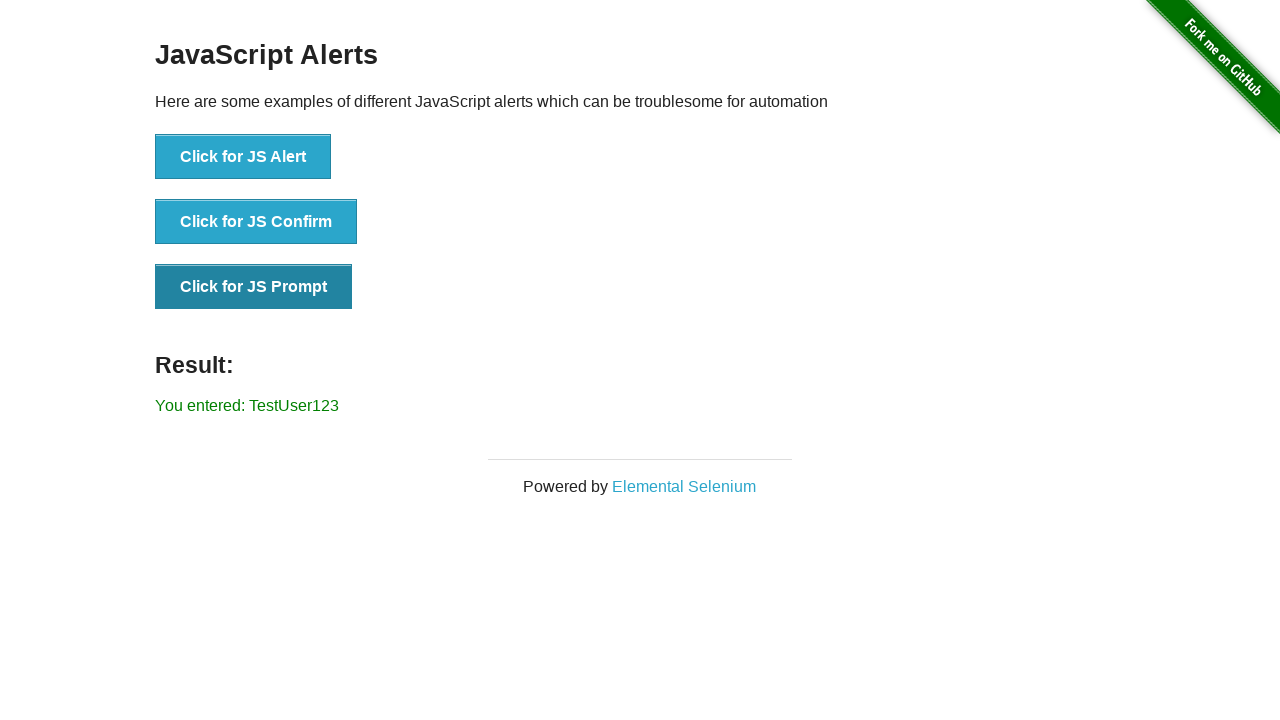